Navigates to testotomasyonu.com and verifies that the page title contains "Test Otomasyon"

Starting URL: https://www.testotomasyonu.com

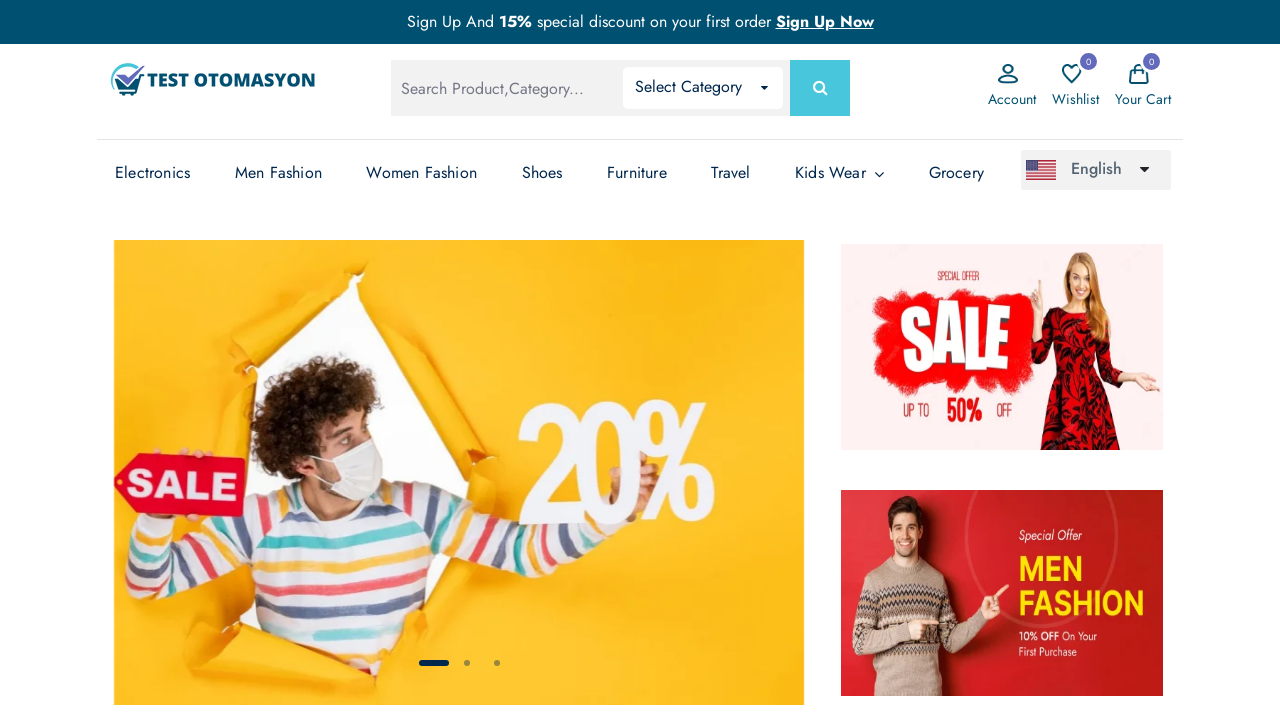

Retrieved page title
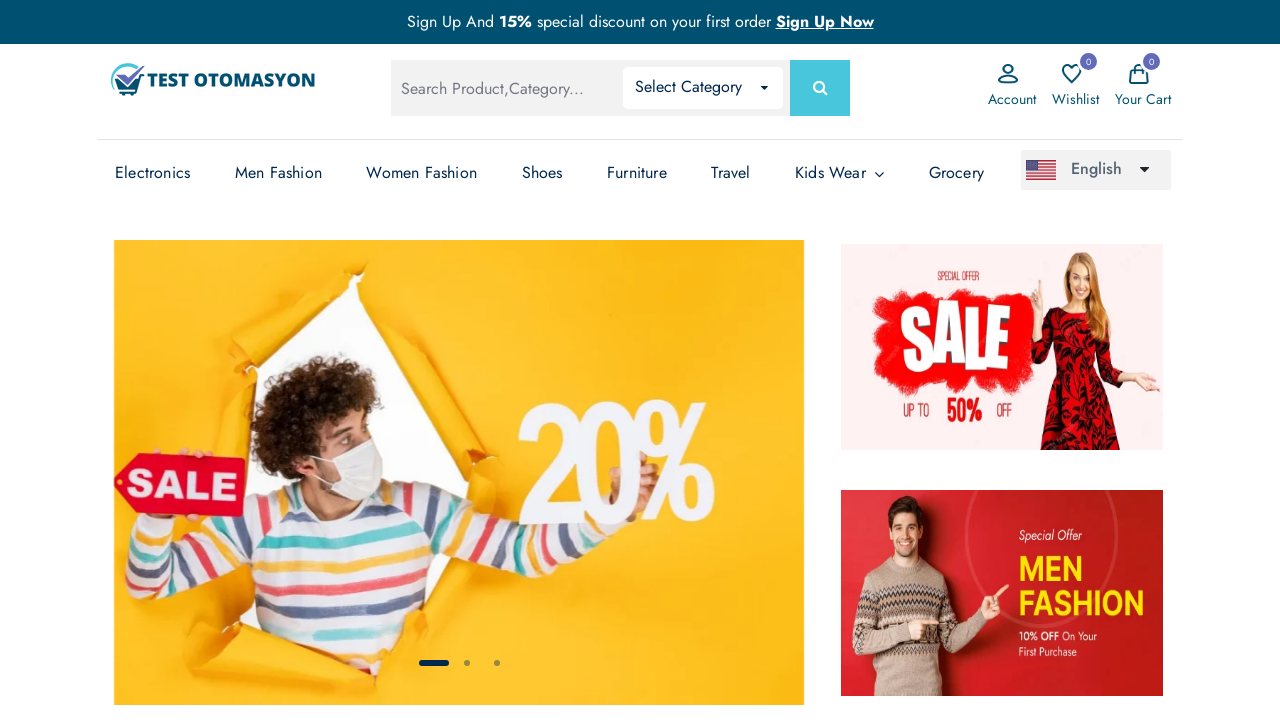

Verified that page title contains 'Test Otomasyon' - test passed
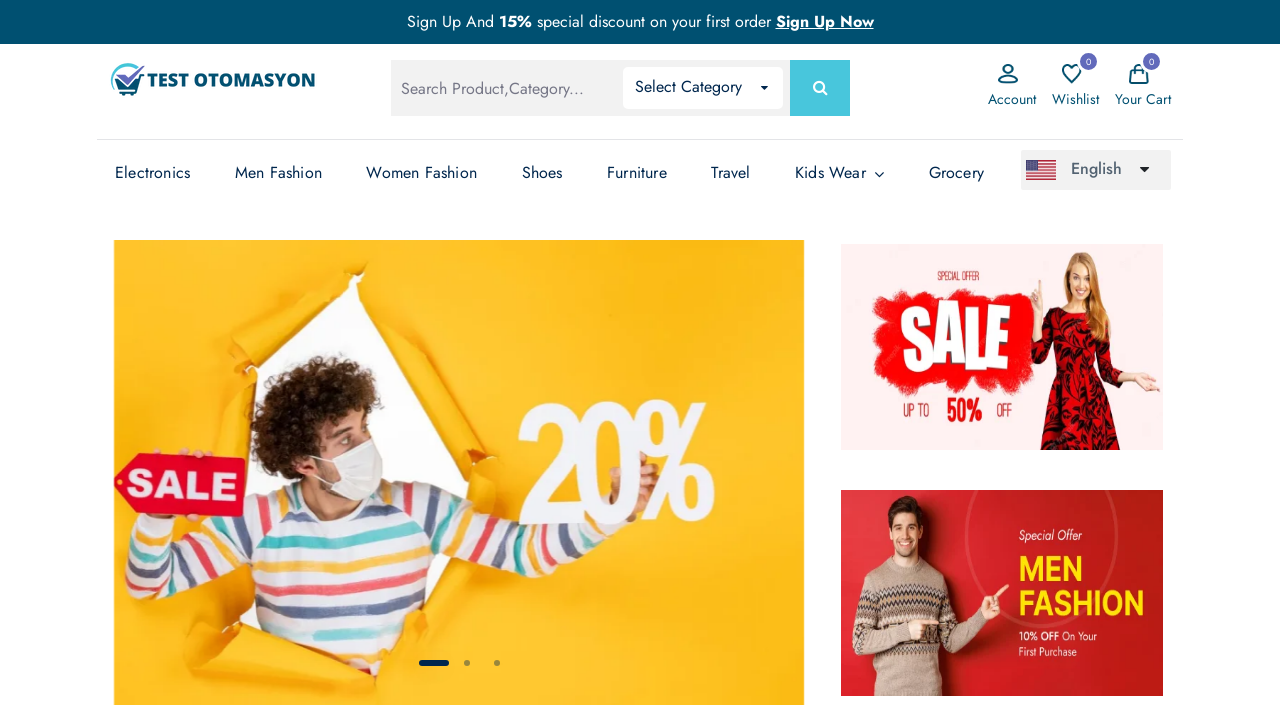

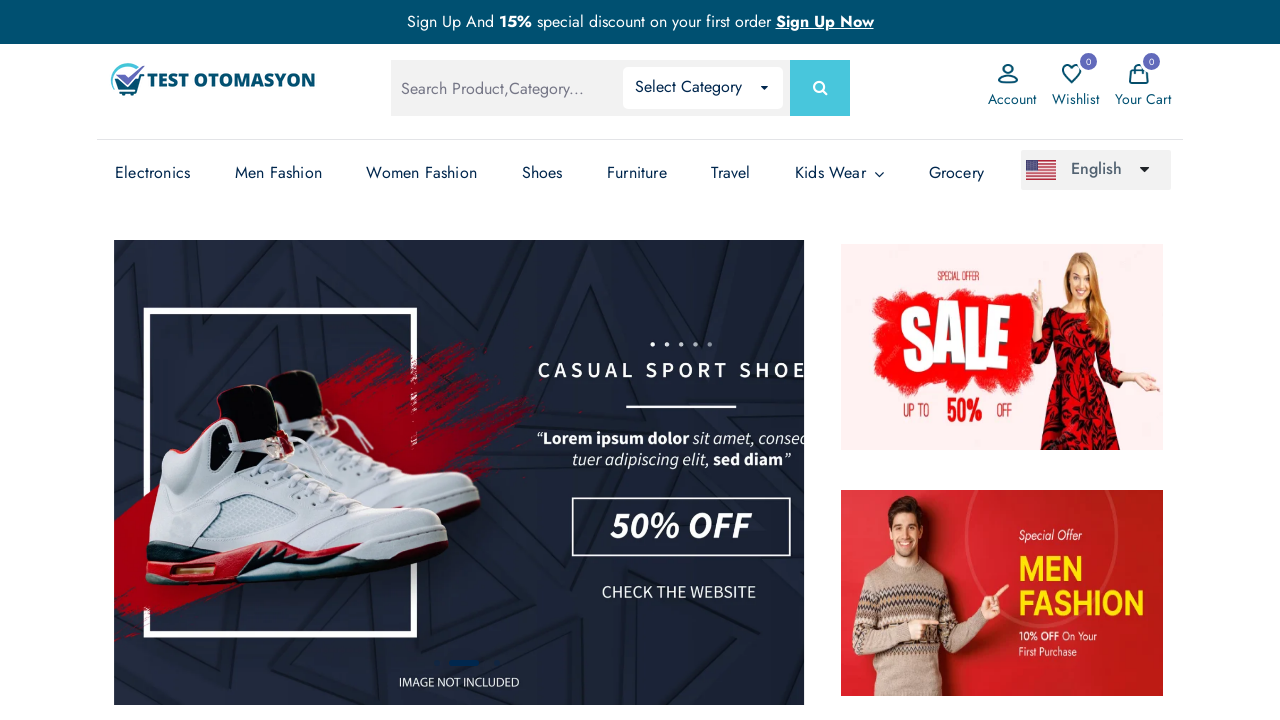